Tests working with multiple browser windows by storing the original window handle, clicking a link to open a new window, finding the new window handle, and switching between them while verifying page titles.

Starting URL: https://the-internet.herokuapp.com/windows

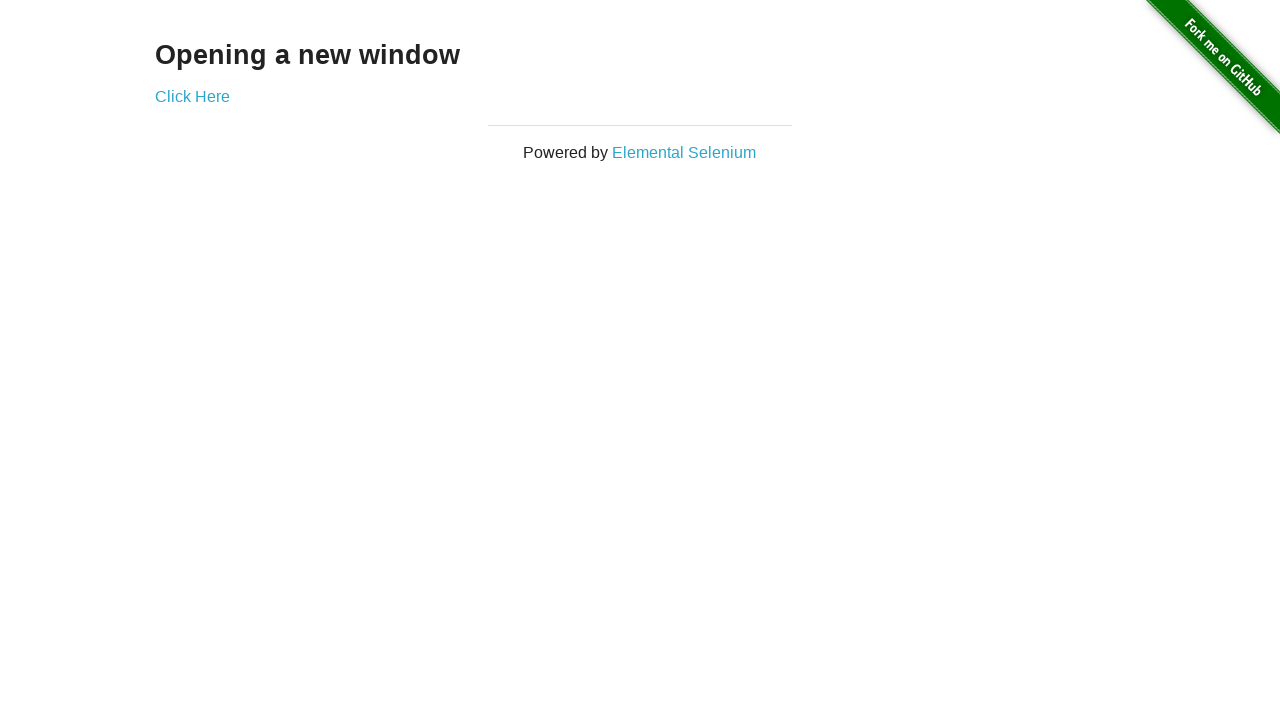

Stored reference to the first page
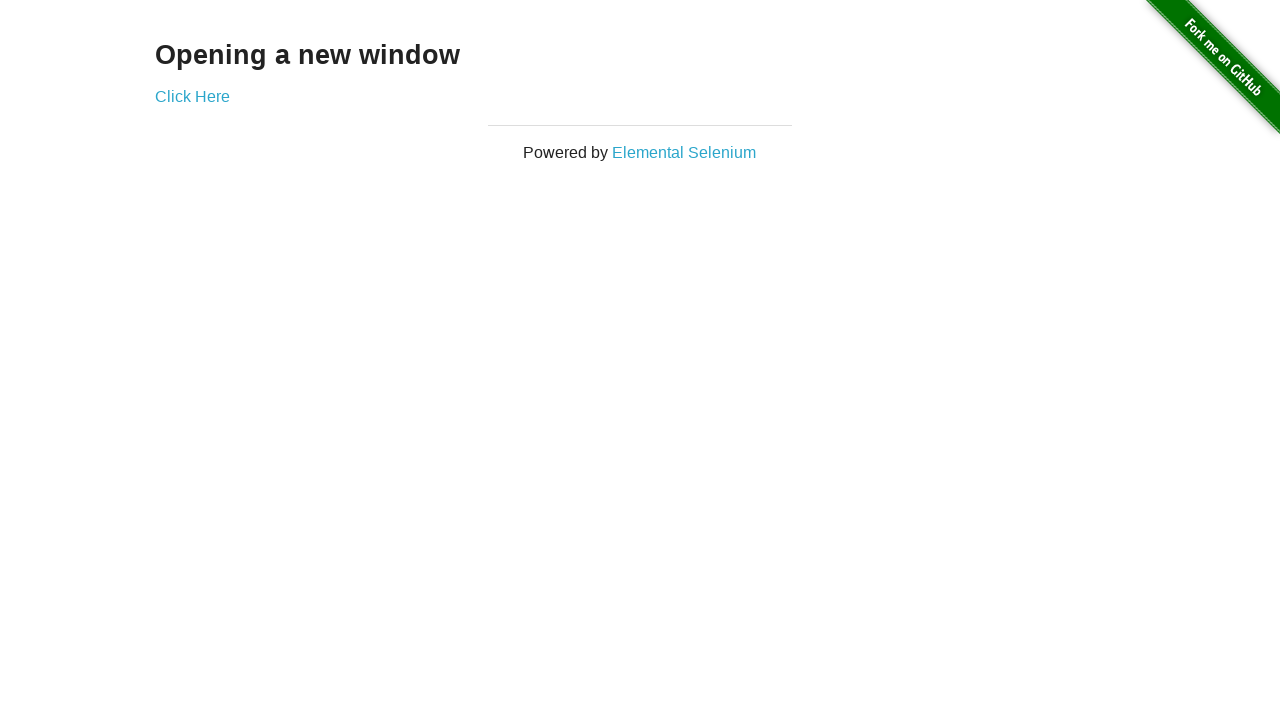

Clicked link to open a new window at (192, 96) on .example a
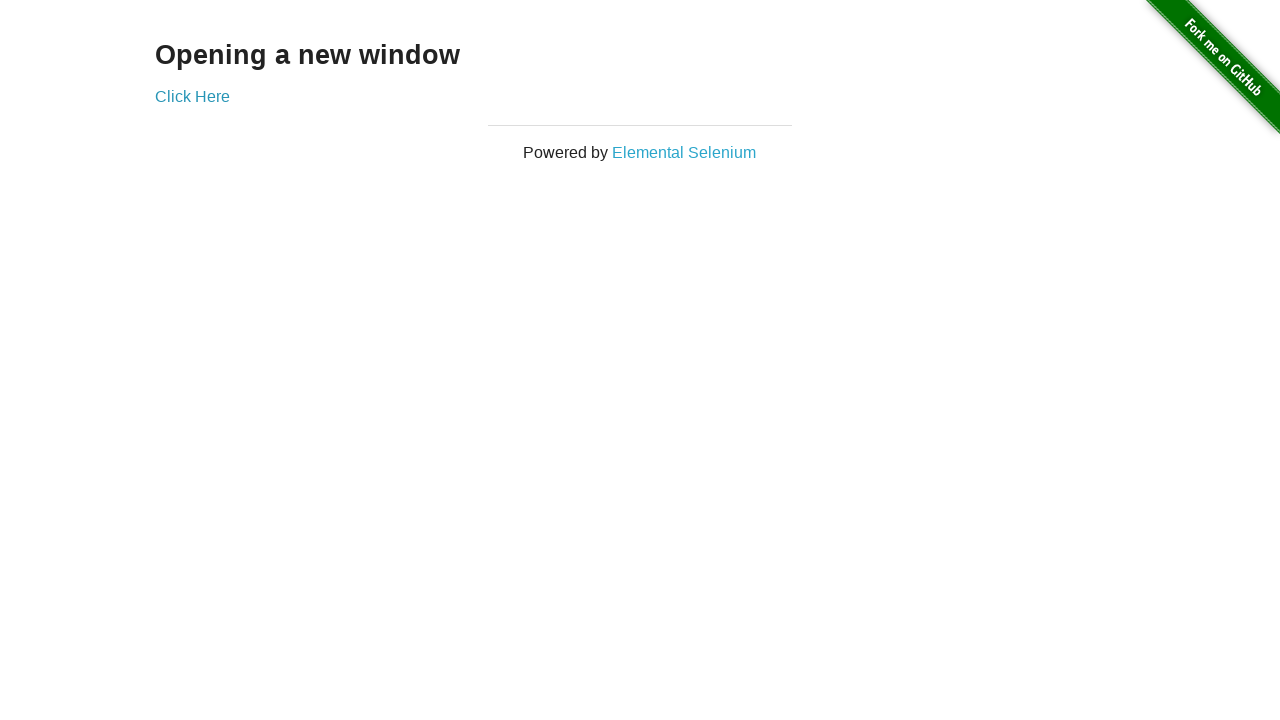

Captured the new window handle
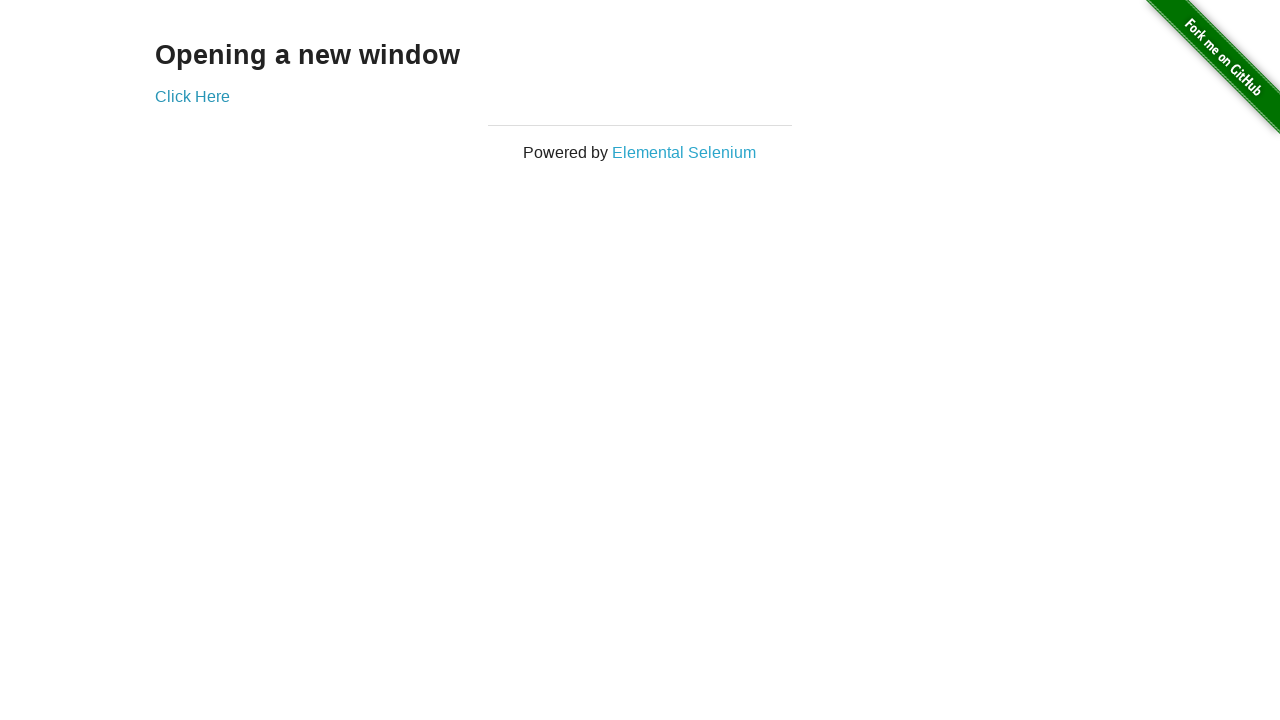

New page finished loading
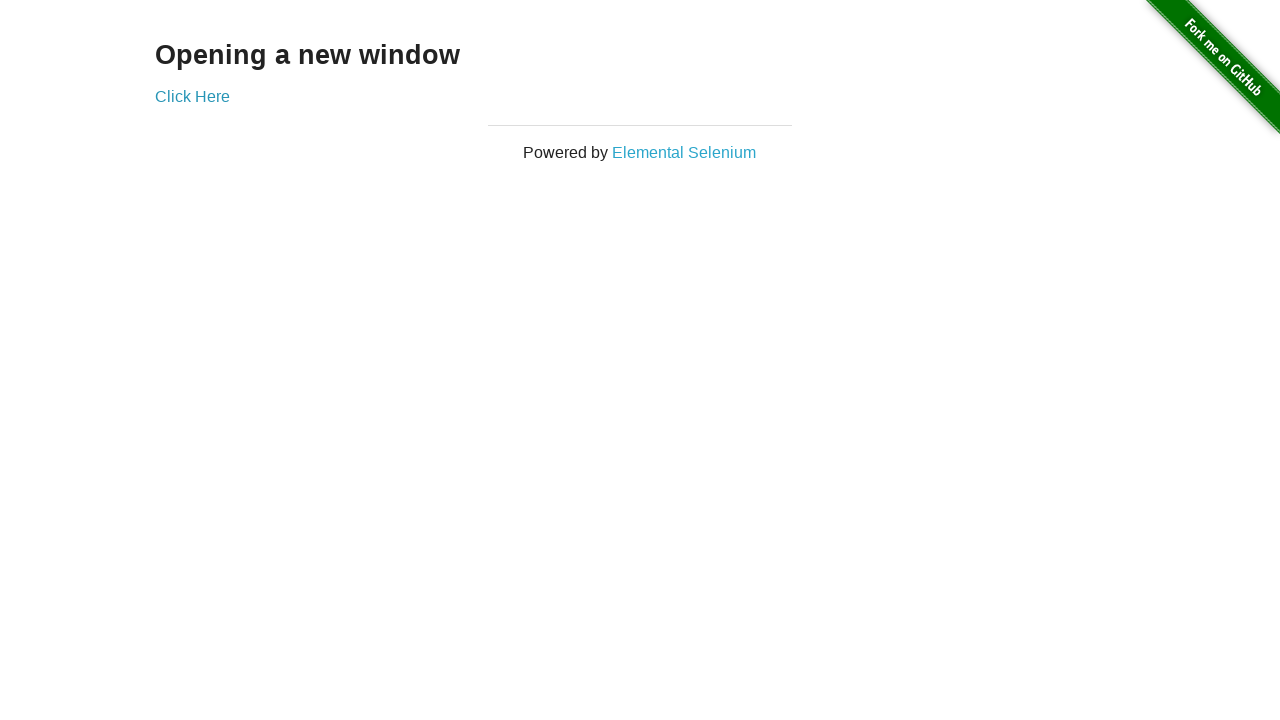

Verified first window title is 'The Internet'
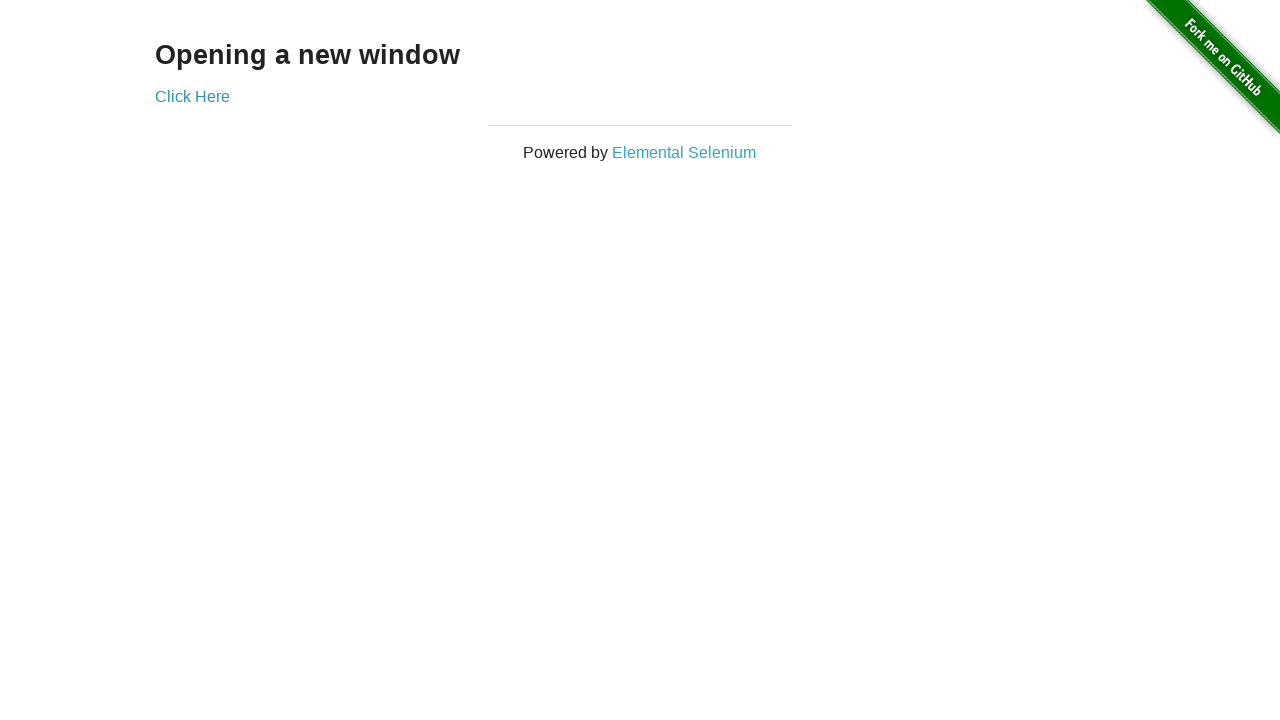

Verified second window title is 'New Window'
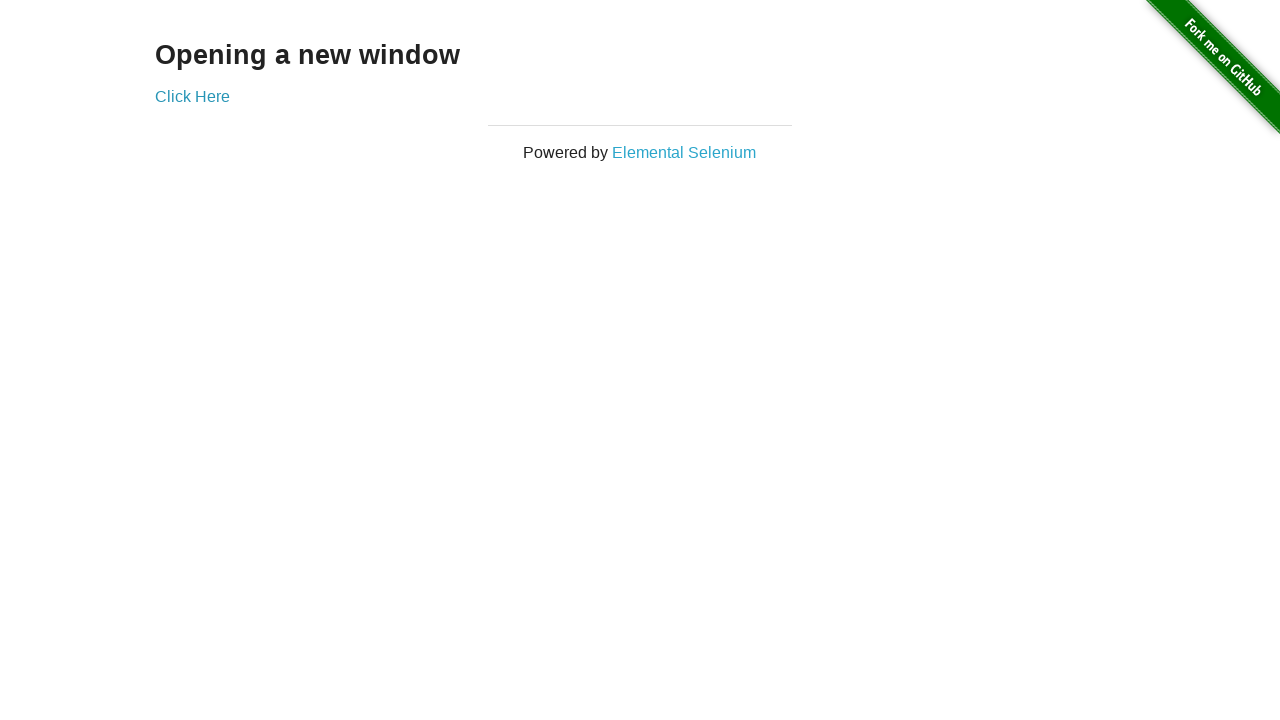

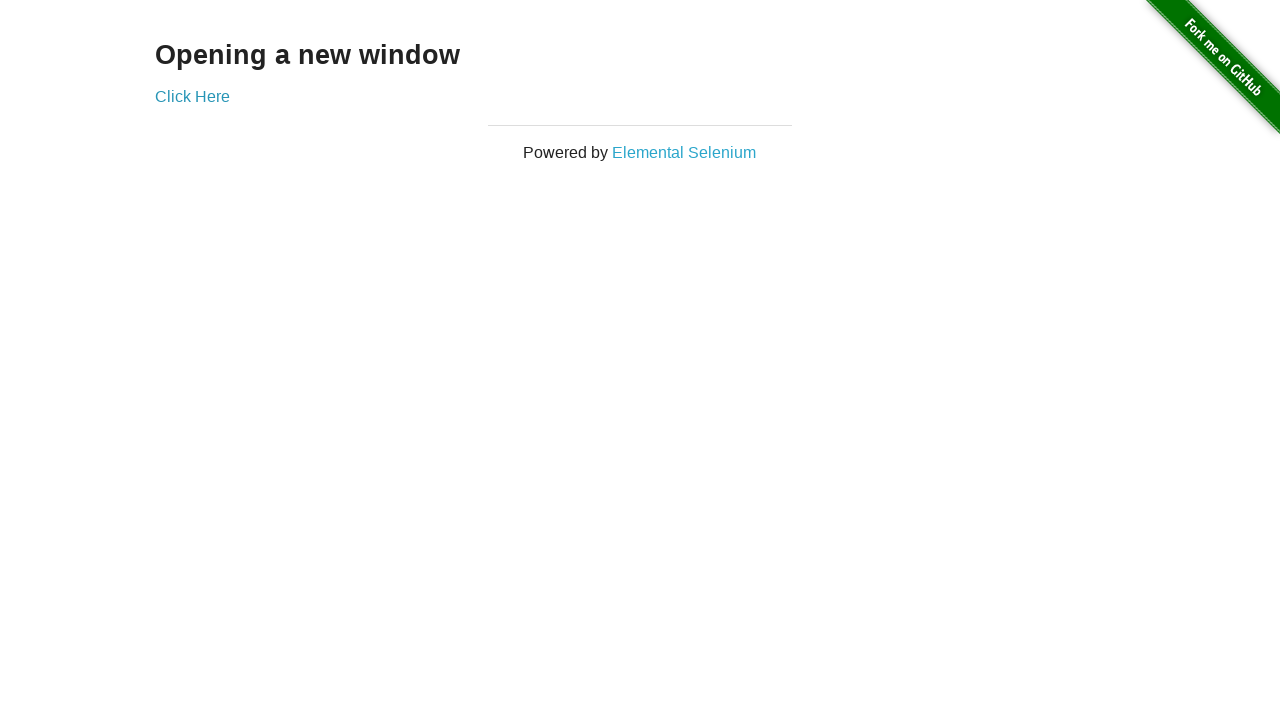